Tests the flight booking flow on BlazeDemo by selecting departure and destination cities, choosing a flight, selecting a card type, and completing the purchase.

Starting URL: https://www.blazedemo.com/

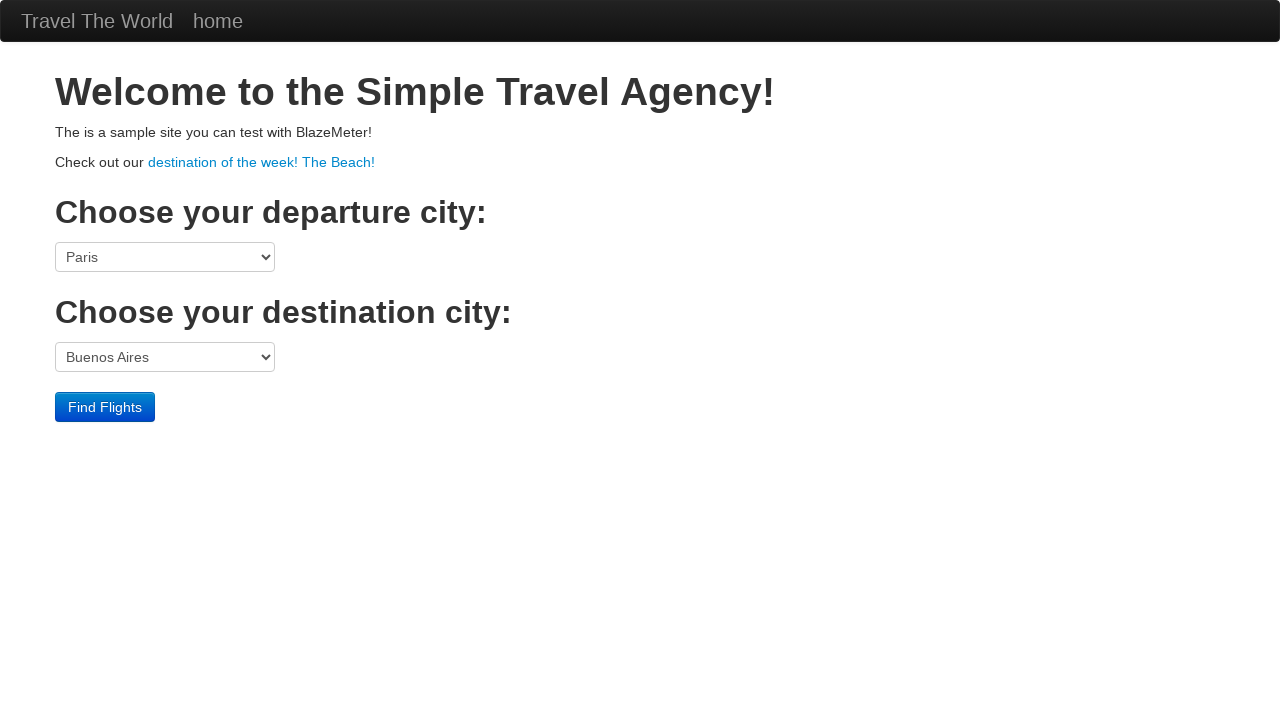

Clicked on departure port dropdown at (165, 257) on select[name='fromPort']
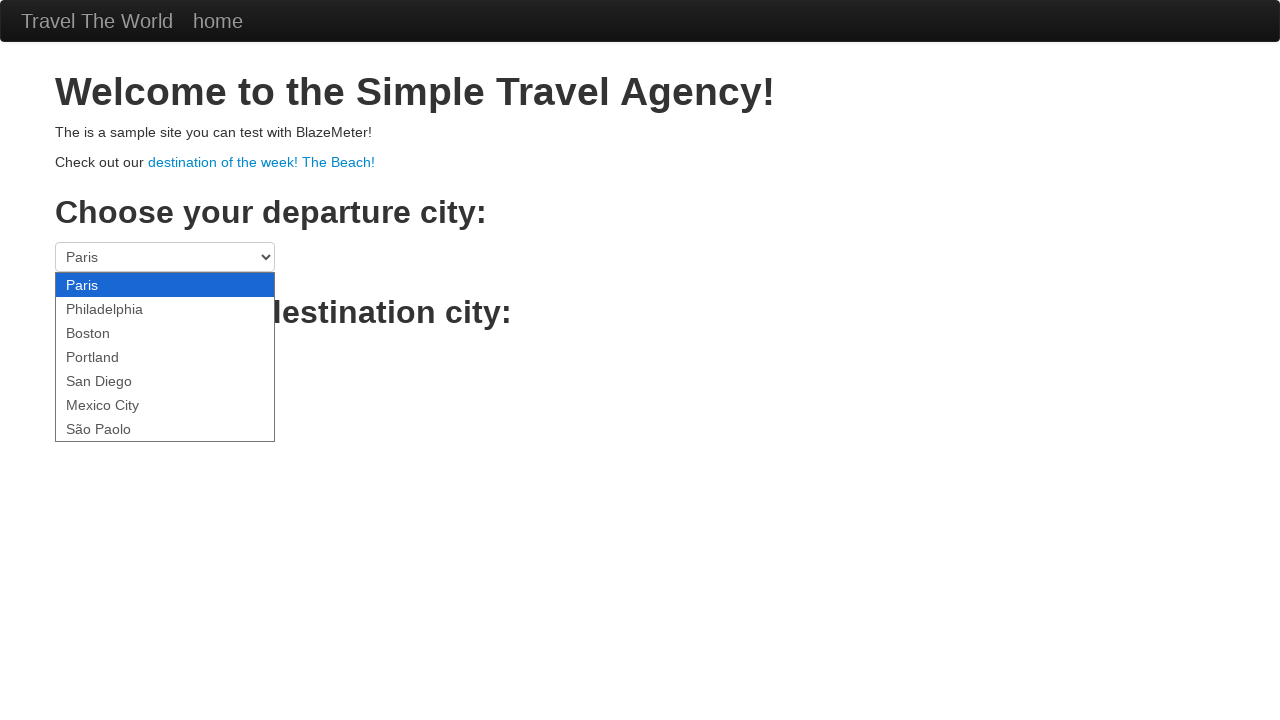

Selected São Paolo as departure city on select[name='fromPort']
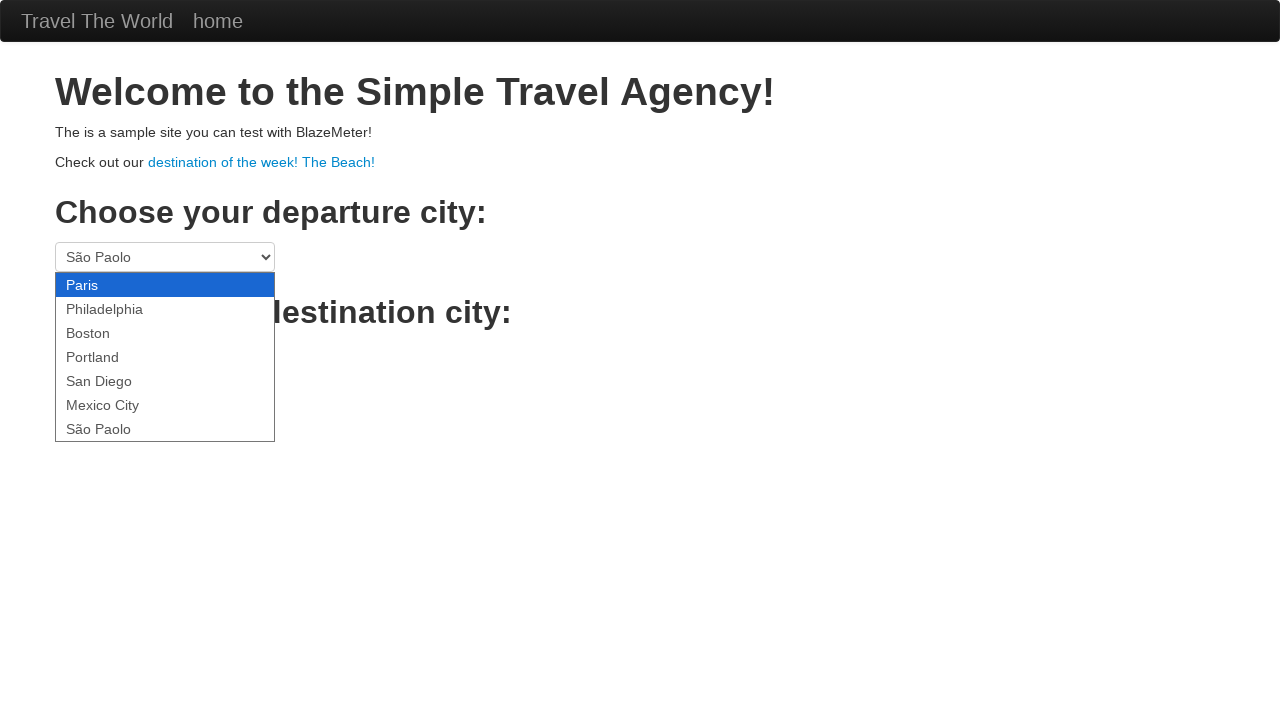

Clicked on destination port dropdown at (165, 357) on select[name='toPort']
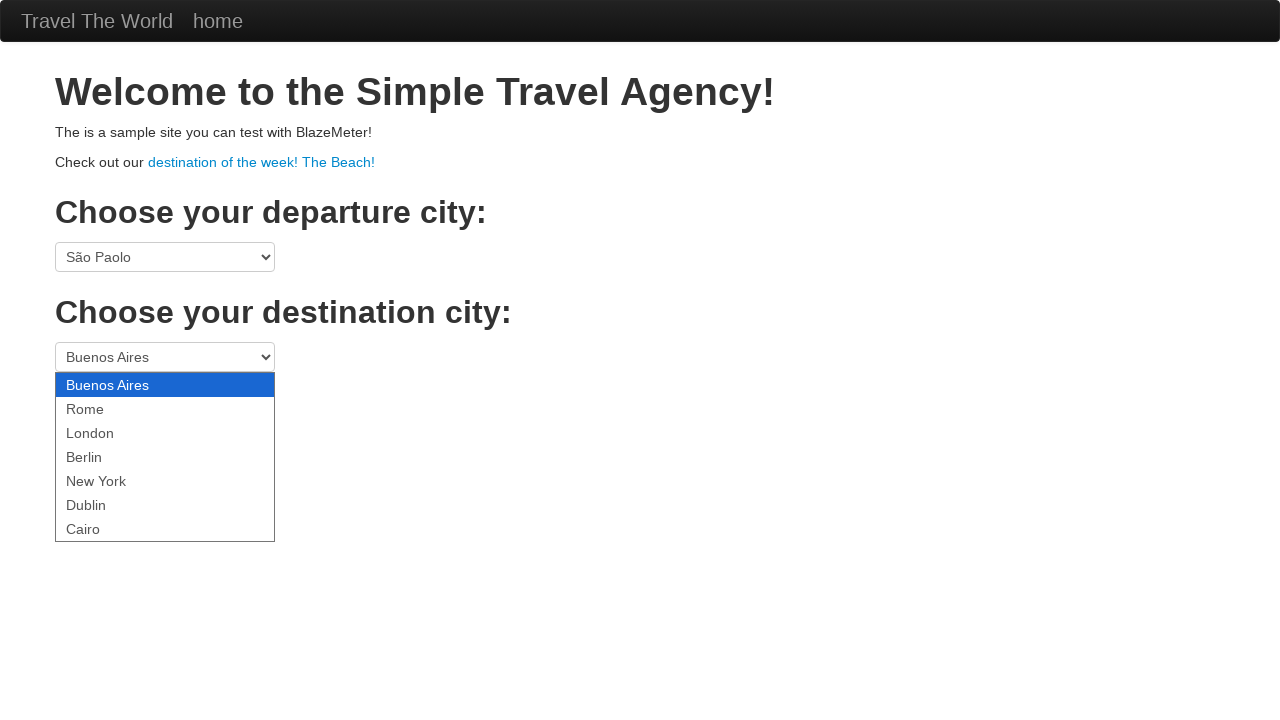

Selected Berlin as destination city on select[name='toPort']
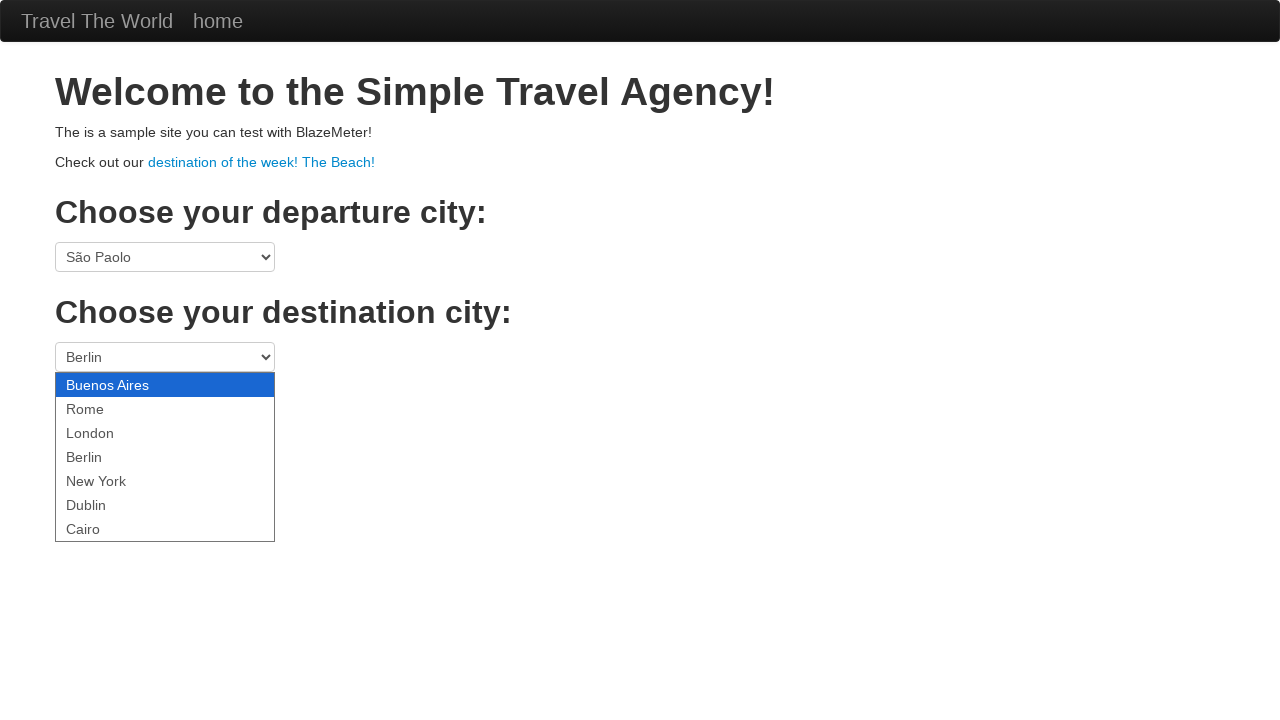

Clicked Find Flights button at (105, 407) on .btn-primary
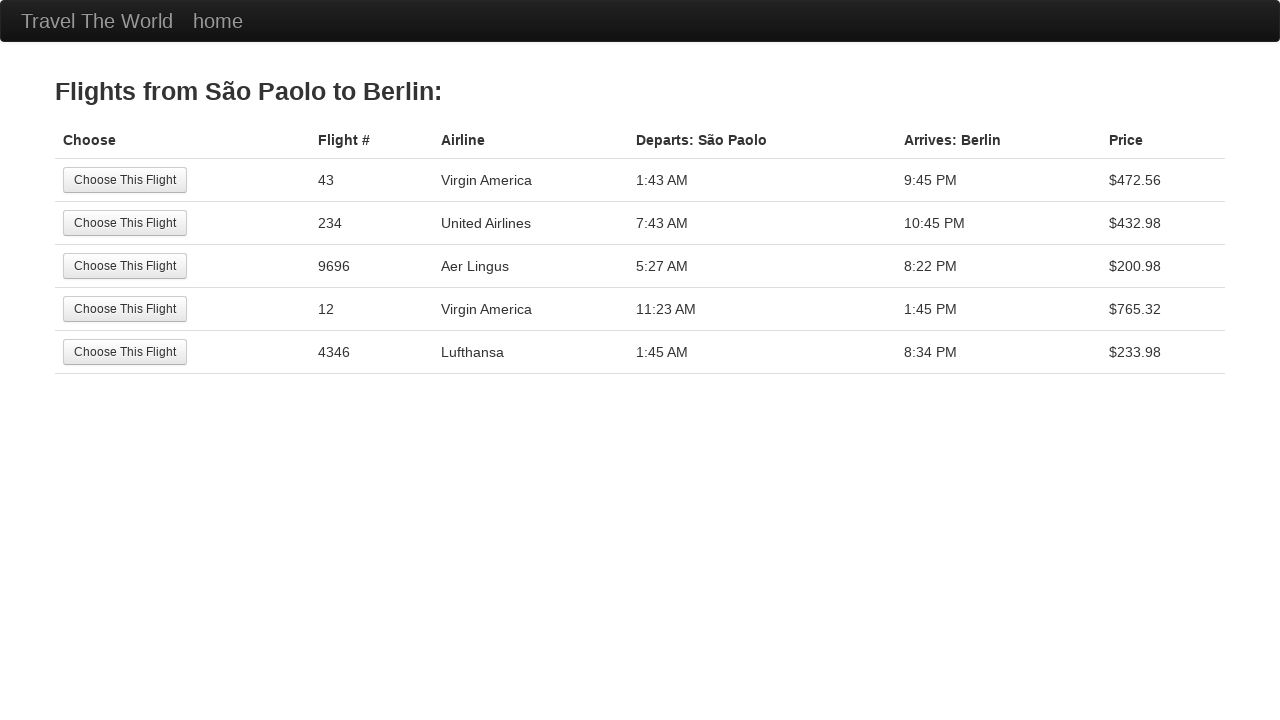

Selected the first flight option at (125, 180) on tr:nth-child(1) .btn
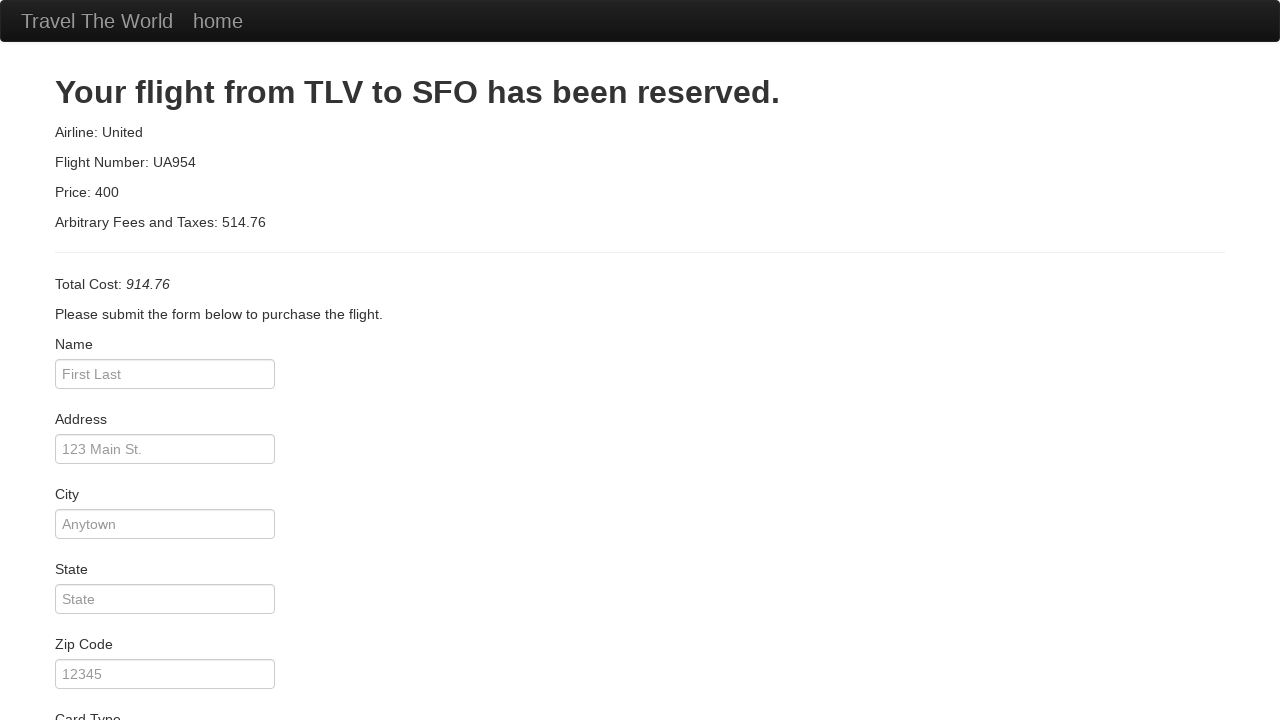

Clicked on card type dropdown at (165, 360) on #cardType
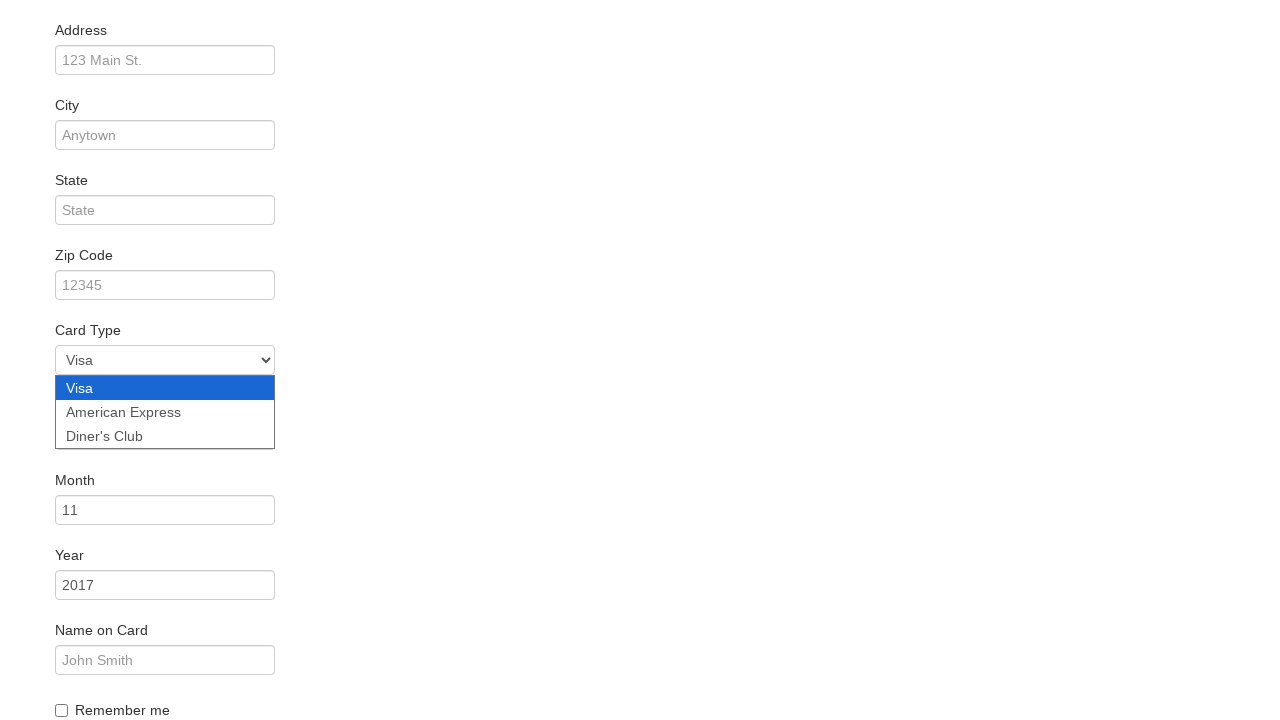

Selected American Express as card type on #cardType
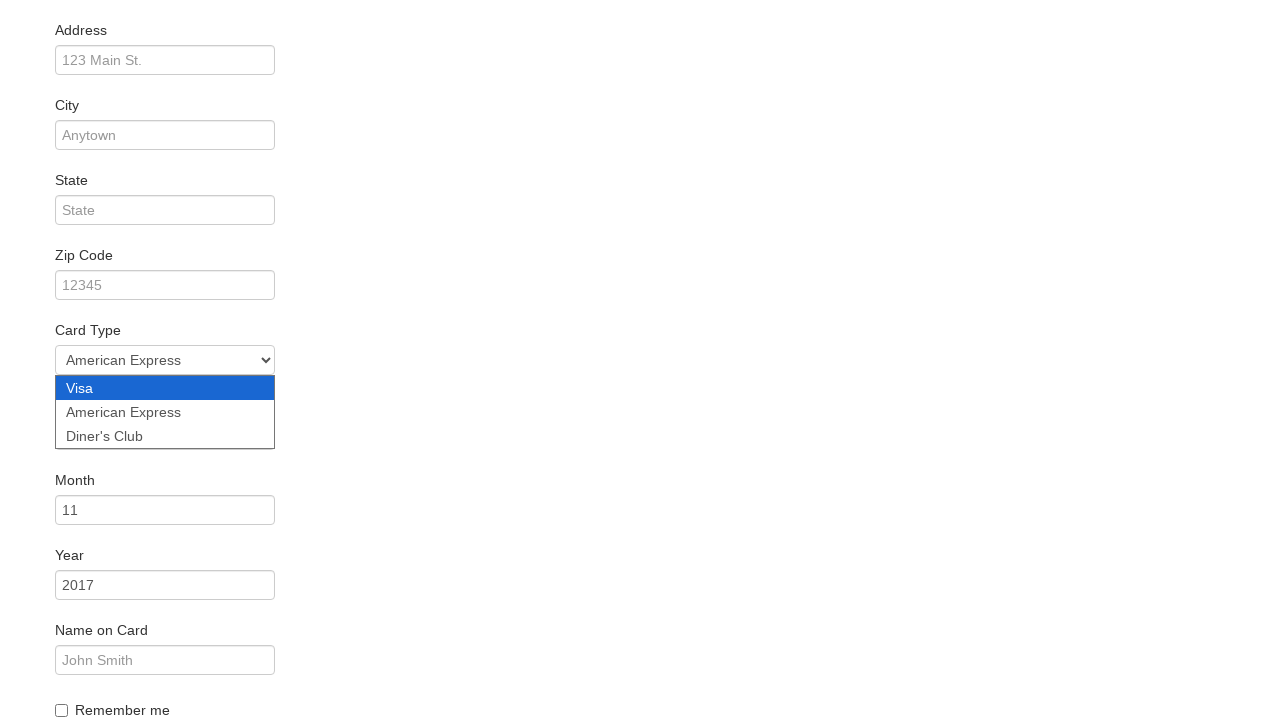

Checked the remember me checkbox at (62, 710) on #rememberMe
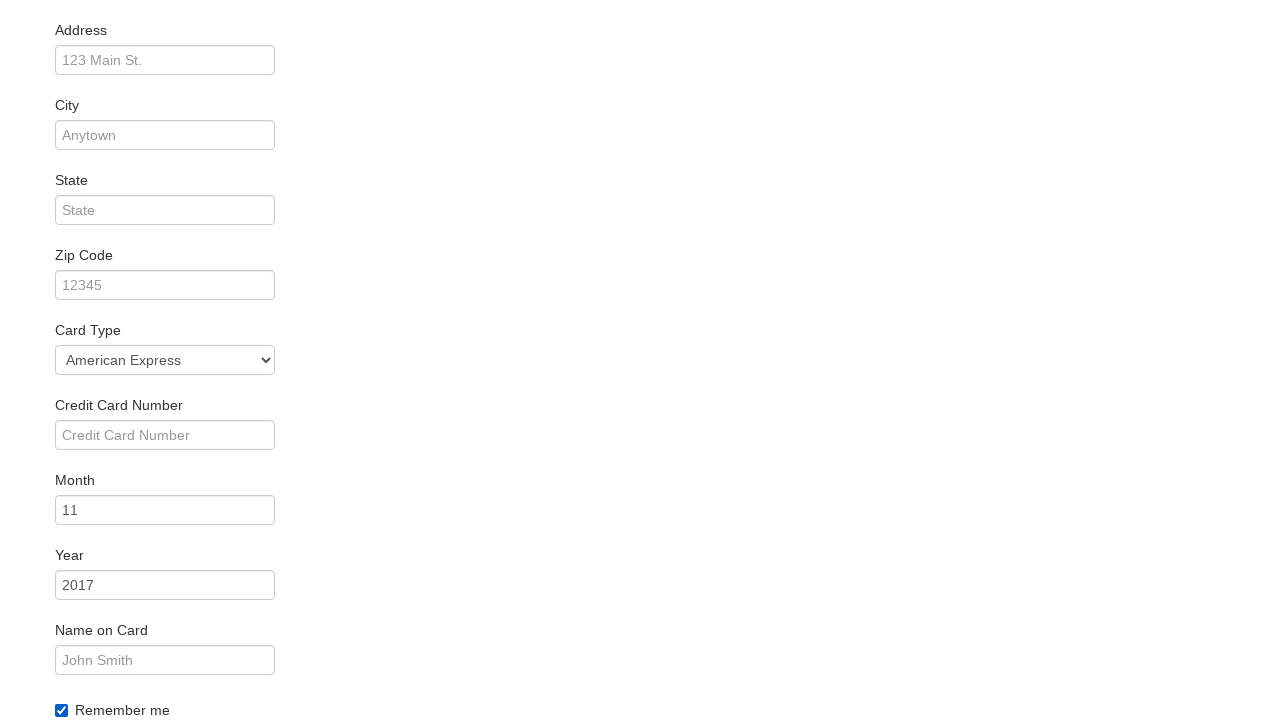

Clicked Purchase Flight button at (118, 685) on .btn-primary
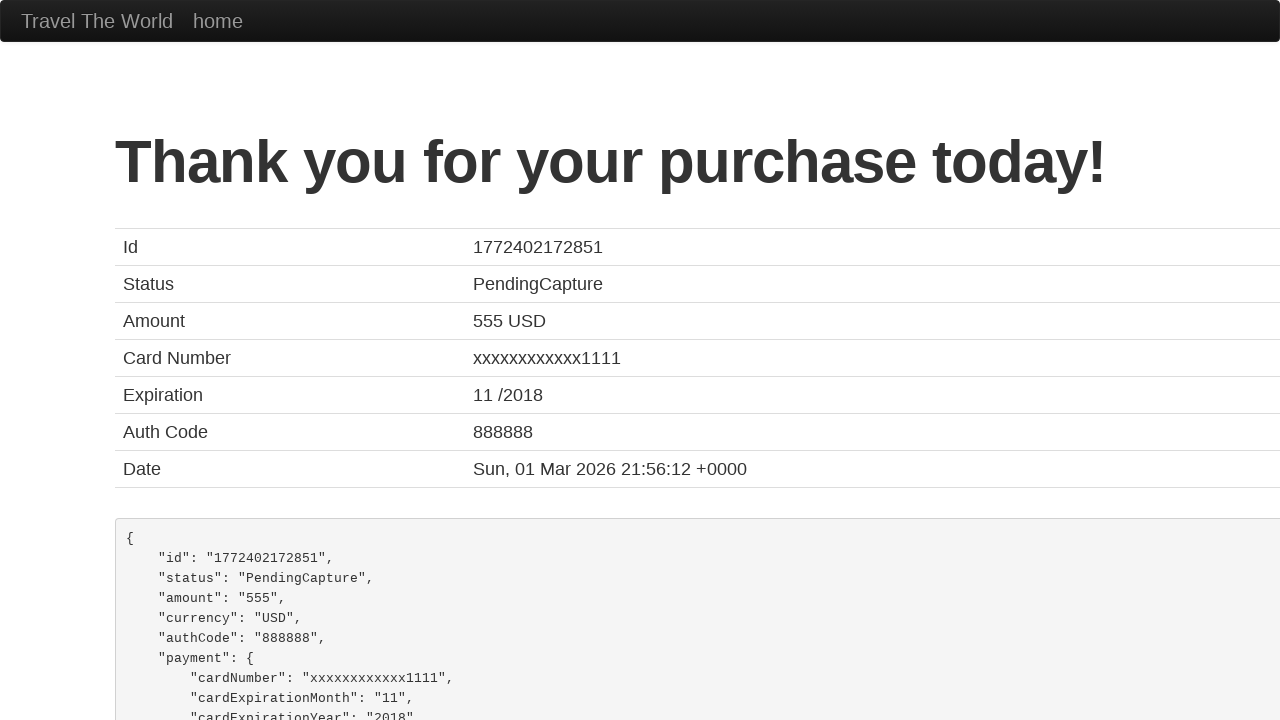

Purchase confirmation page loaded successfully
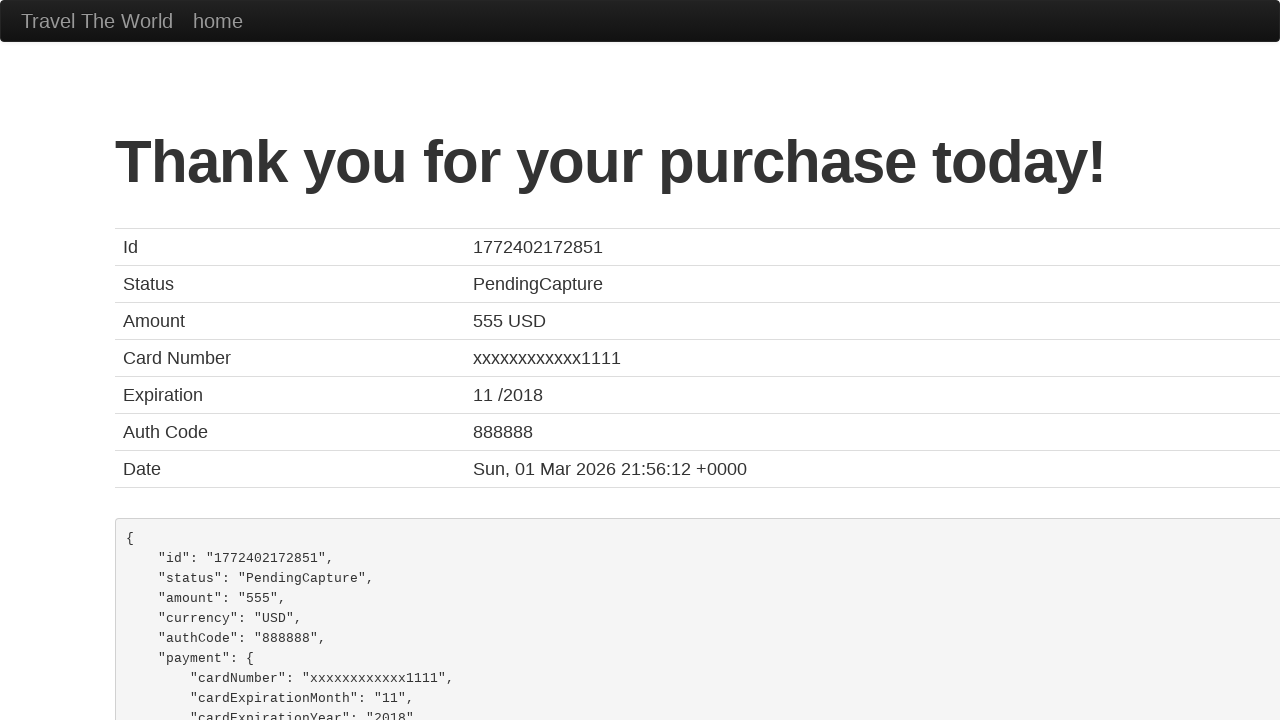

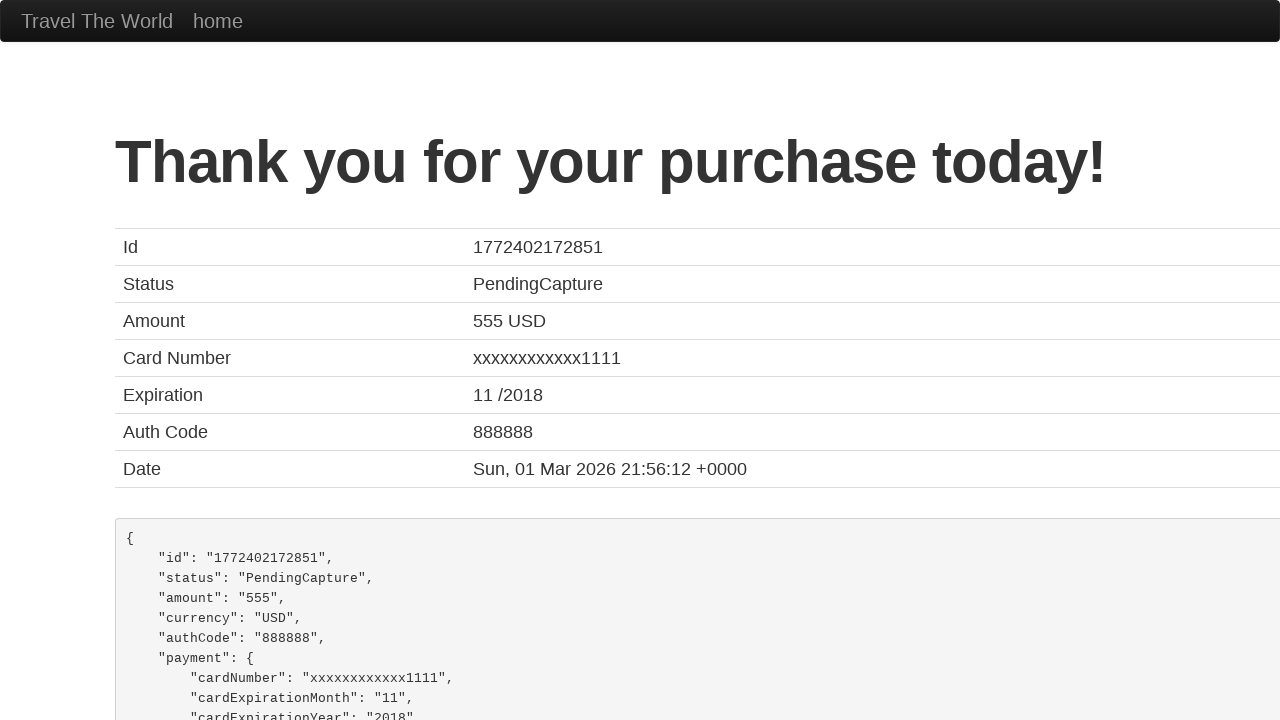